Navigates to Test Otomasyonu website and retrieves various browser properties like title, URL, and window handle

Starting URL: https://www.testotomasyonu.com

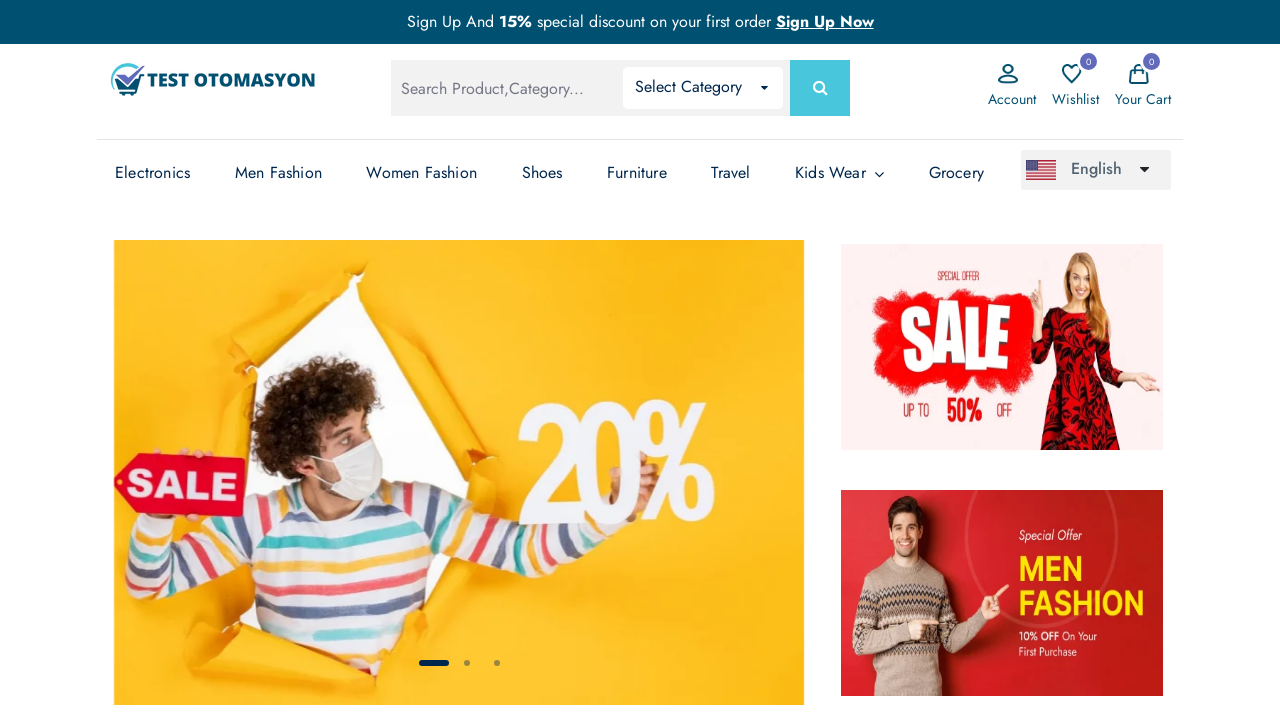

Retrieved page title
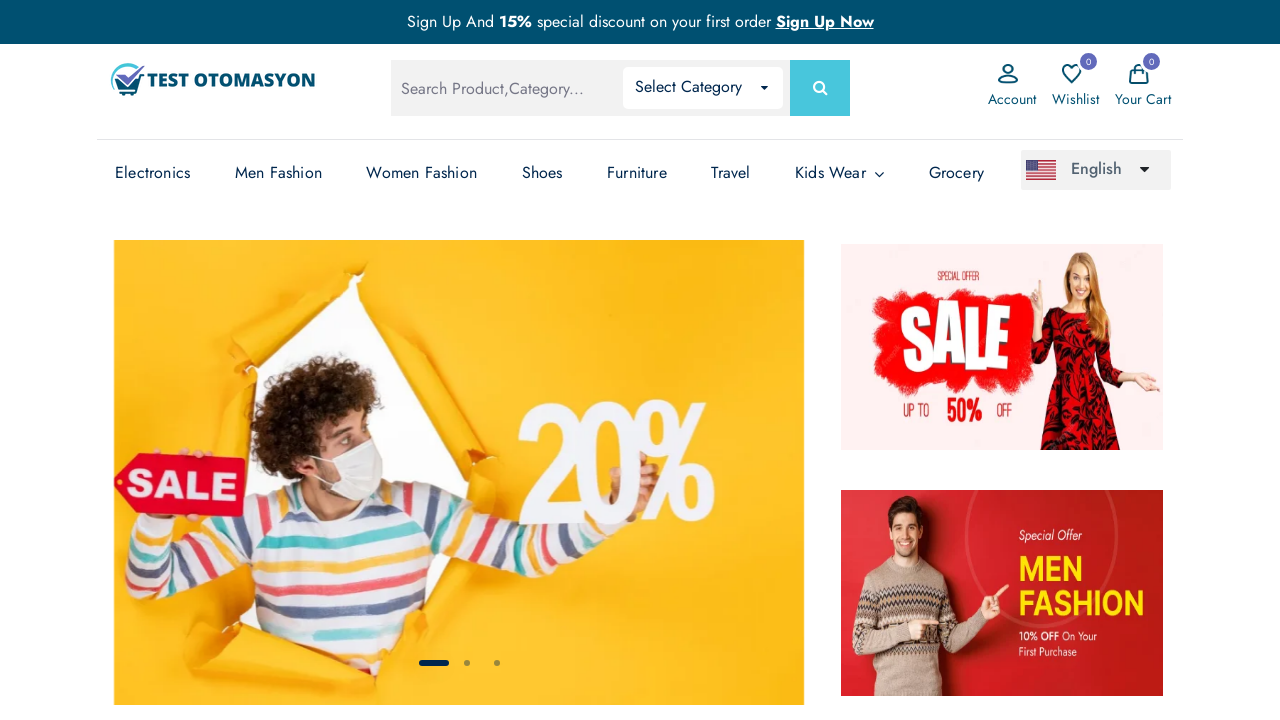

Verified page title contains 'Test Otomasyonu'
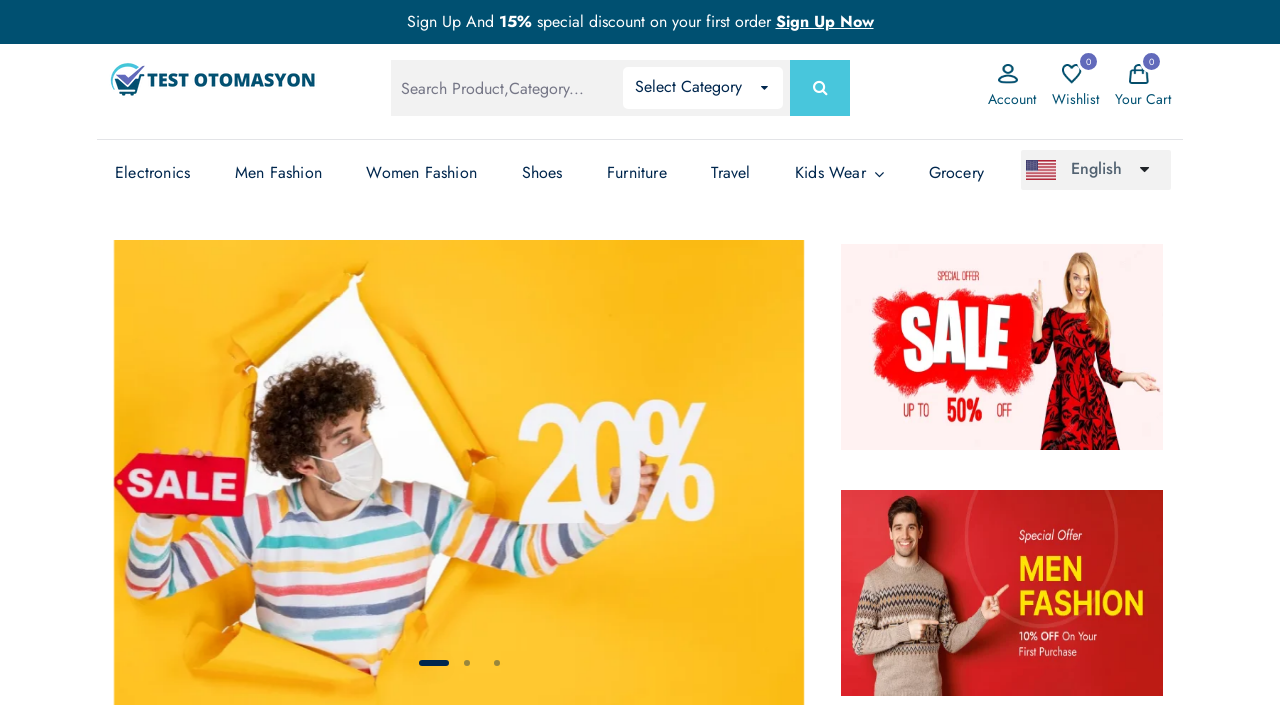

Retrieved current page URL
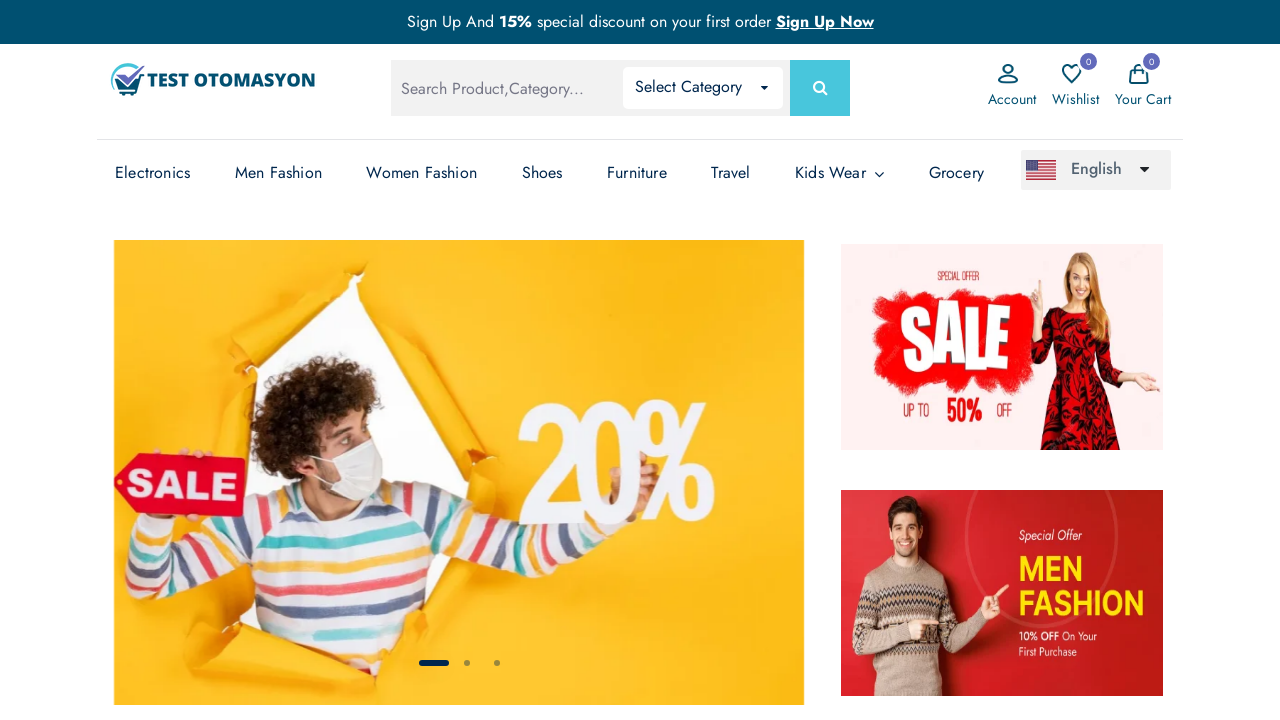

Verified current URL matches expected URL
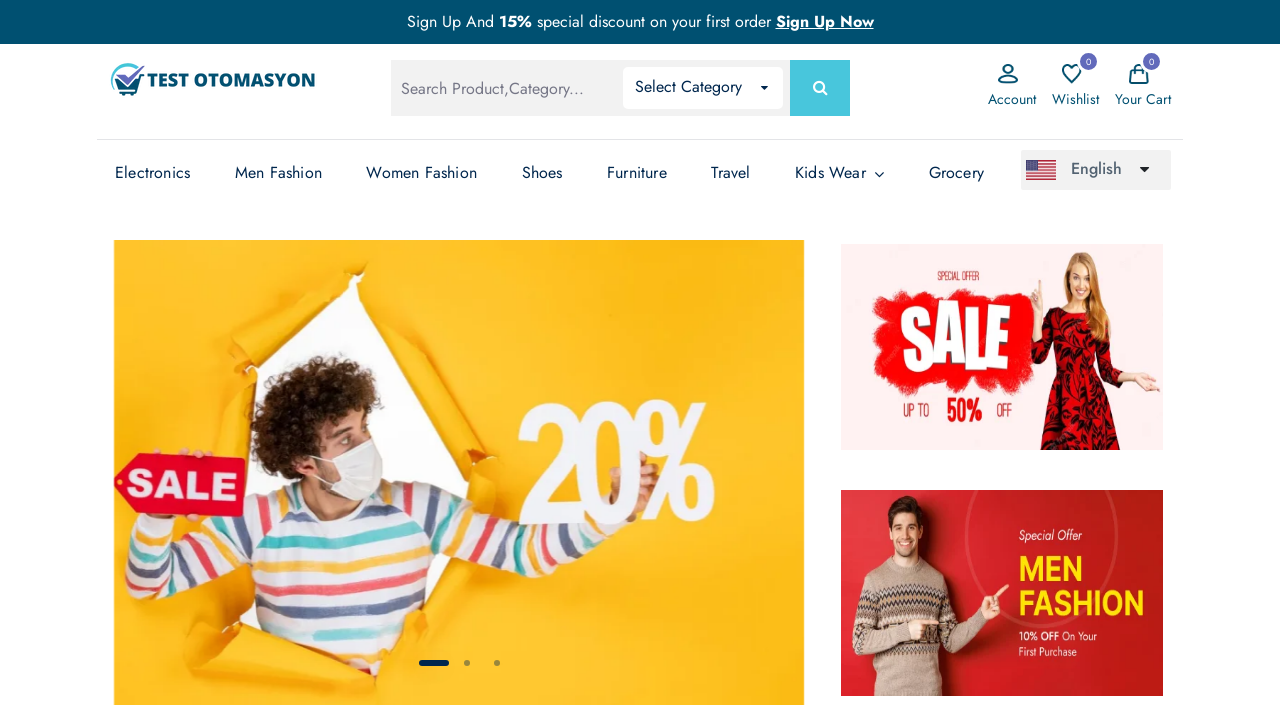

Retrieved list of context pages
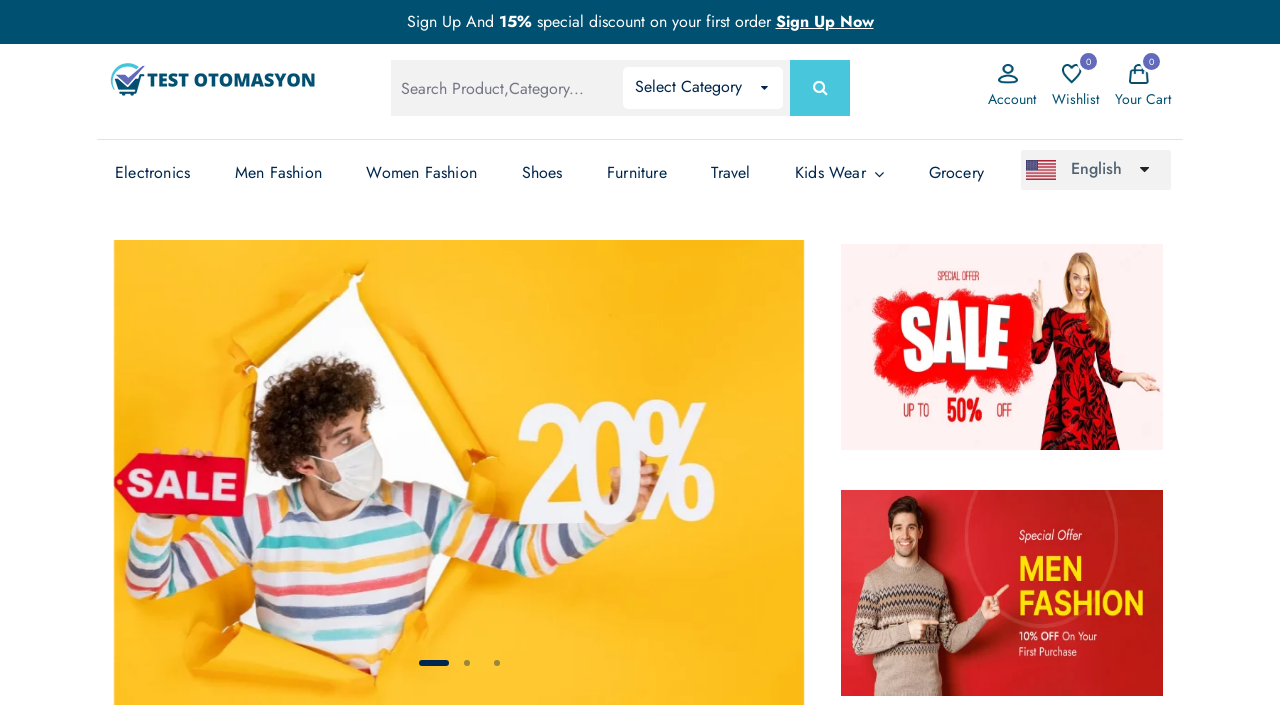

Verified at least one page exists in context
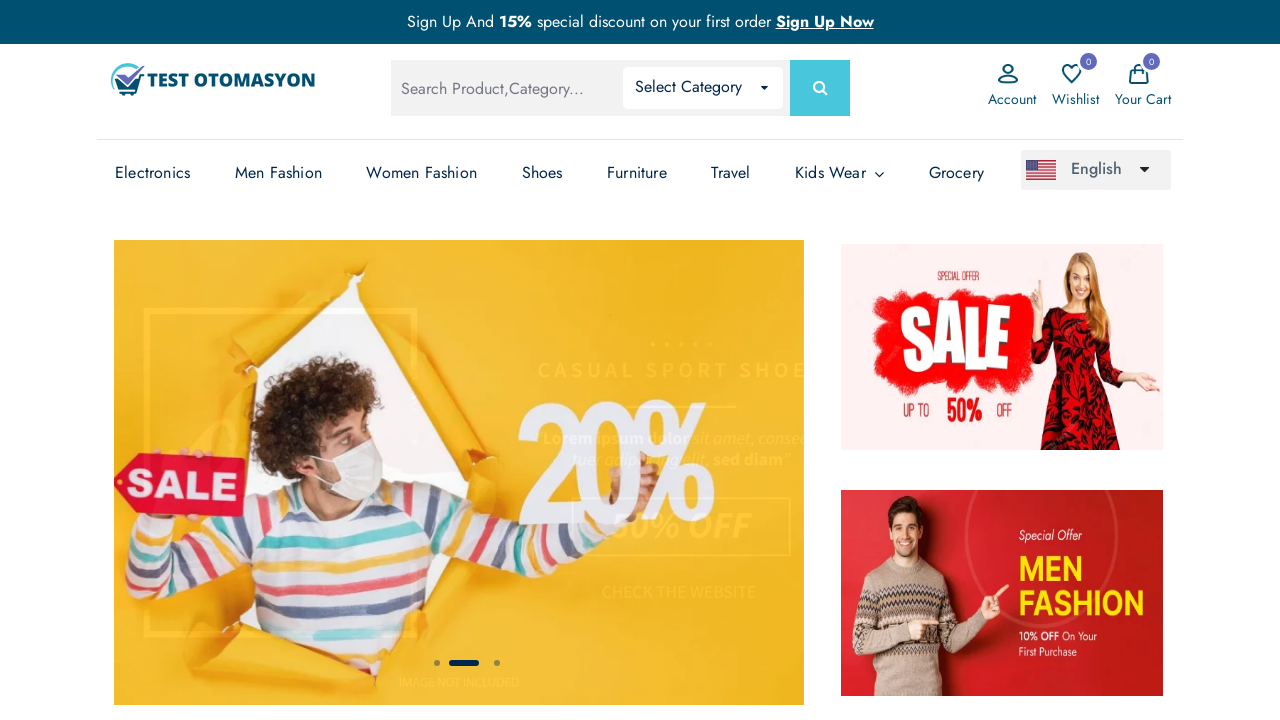

Retrieved page source content
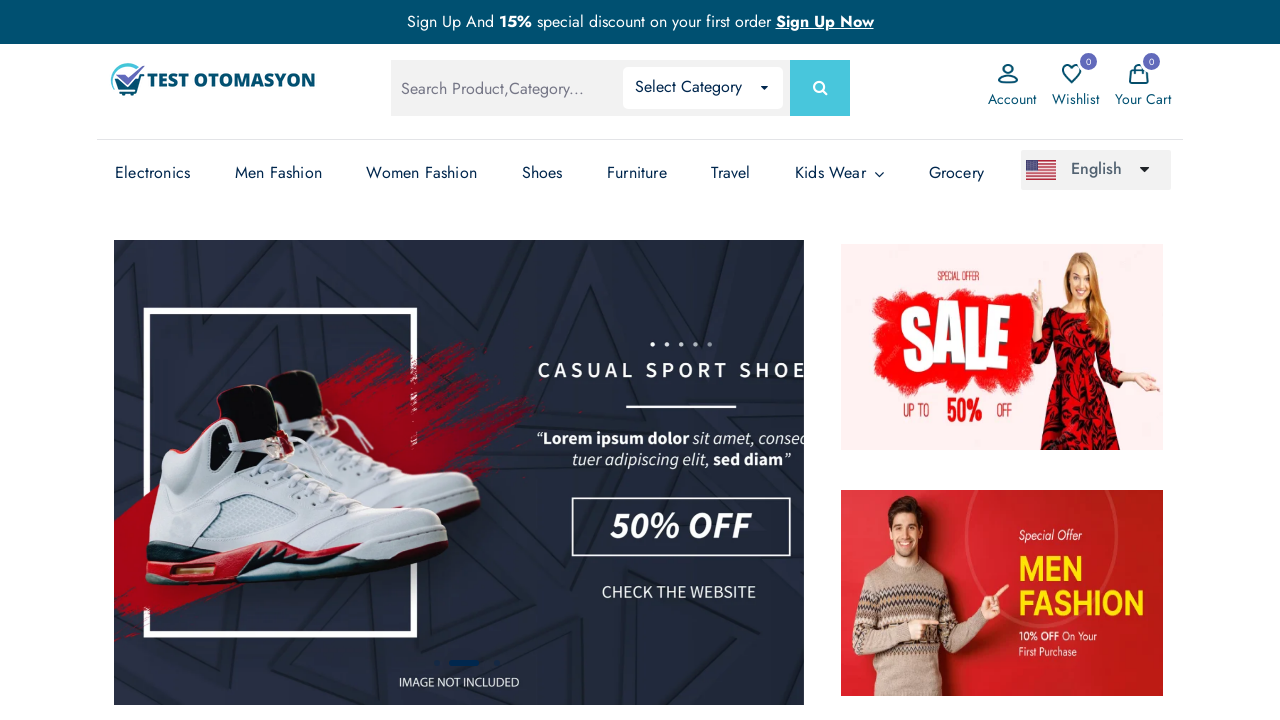

Verified page content is not empty
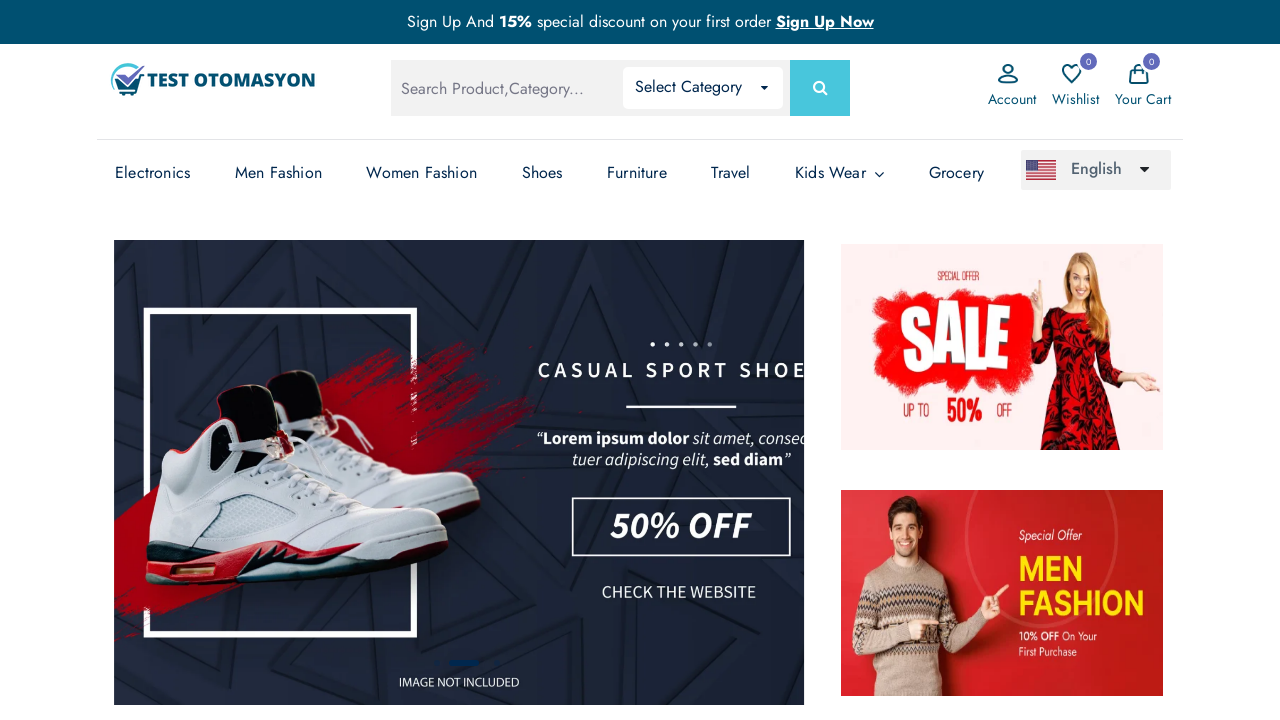

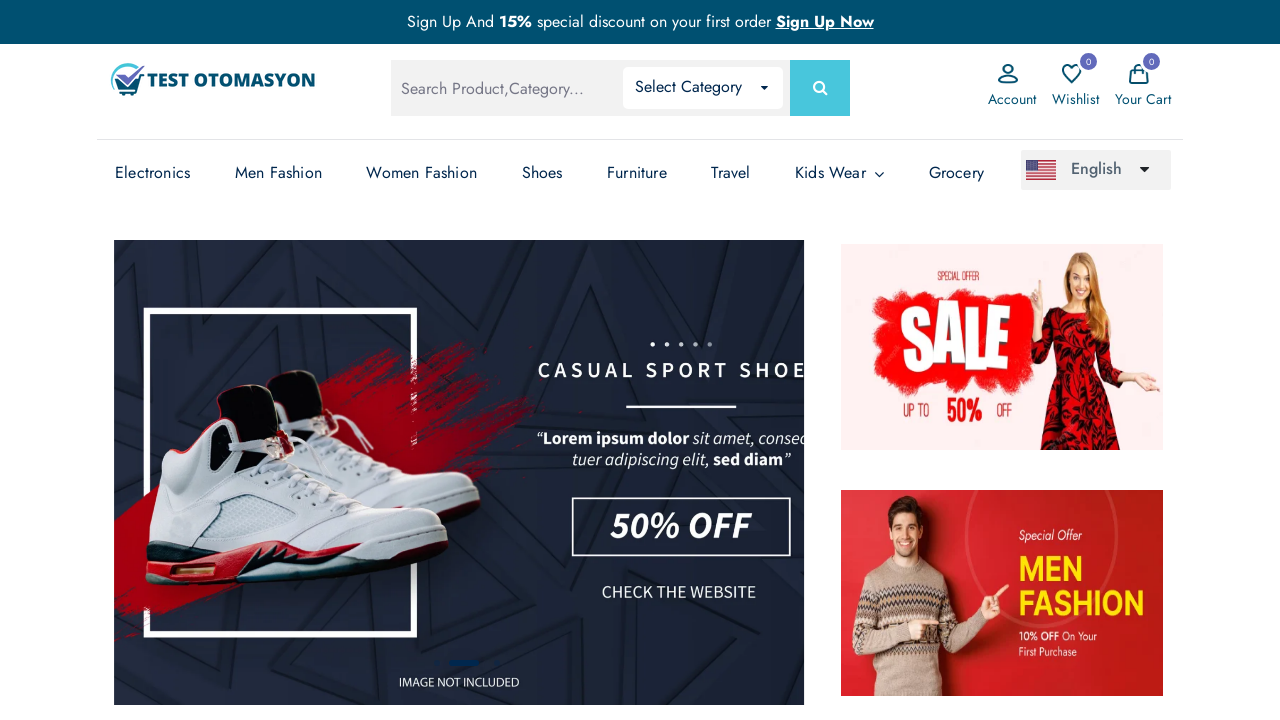